Tests basic browser navigation by visiting the Selenium homepage, maximizing the window, clearing cookies, then navigating to the downloads page

Starting URL: https://www.selenium.dev/

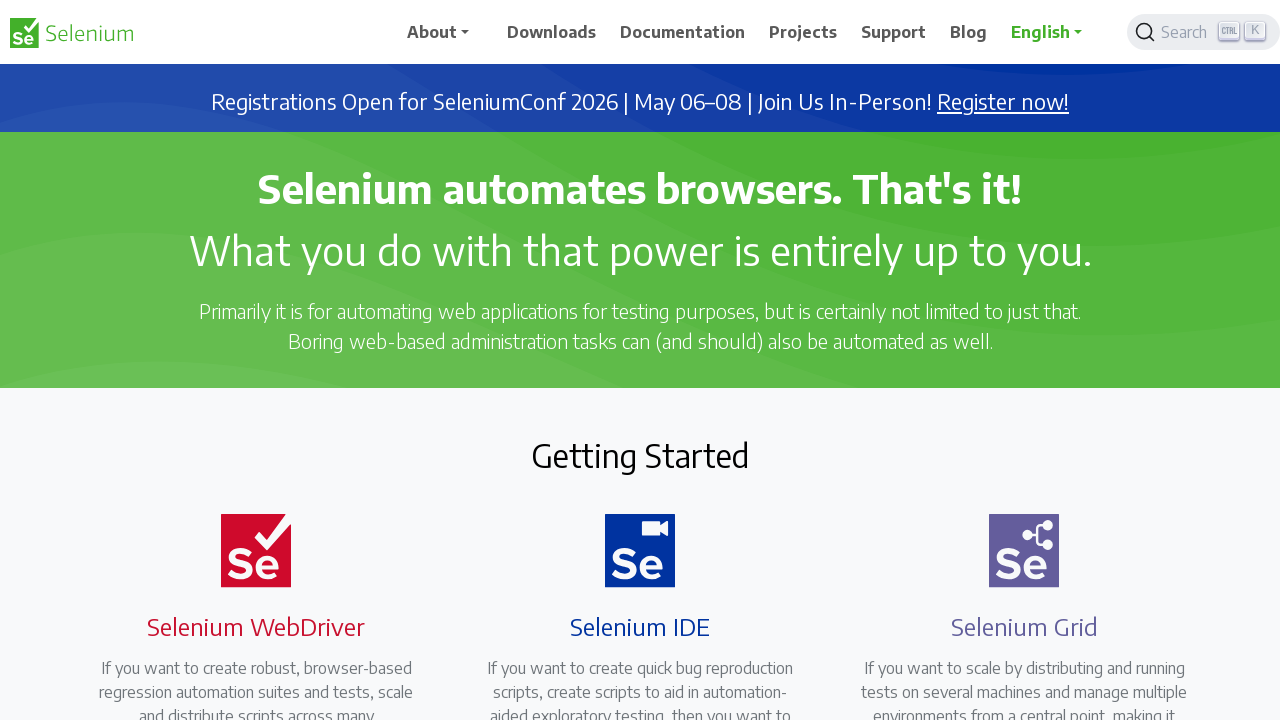

Set viewport to 1920x1080 to maximize browser window
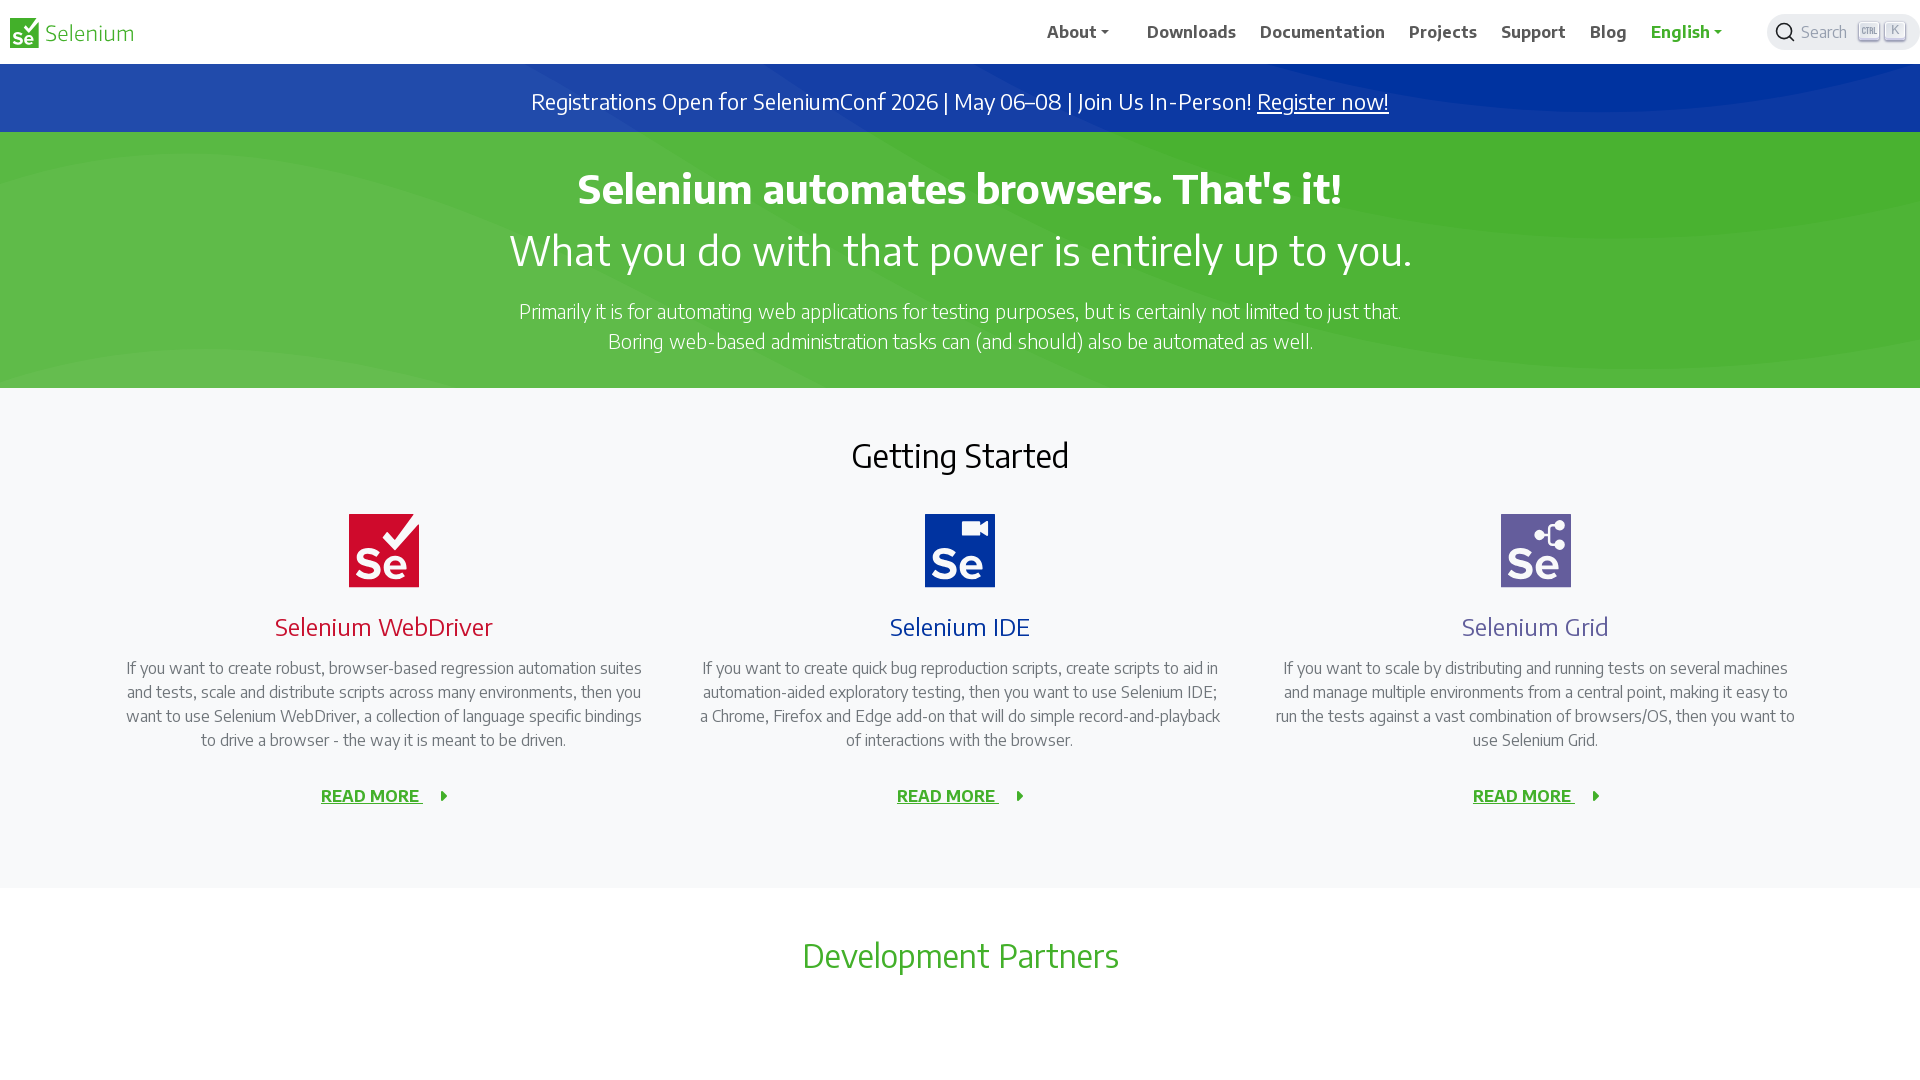

Cleared all browser cookies
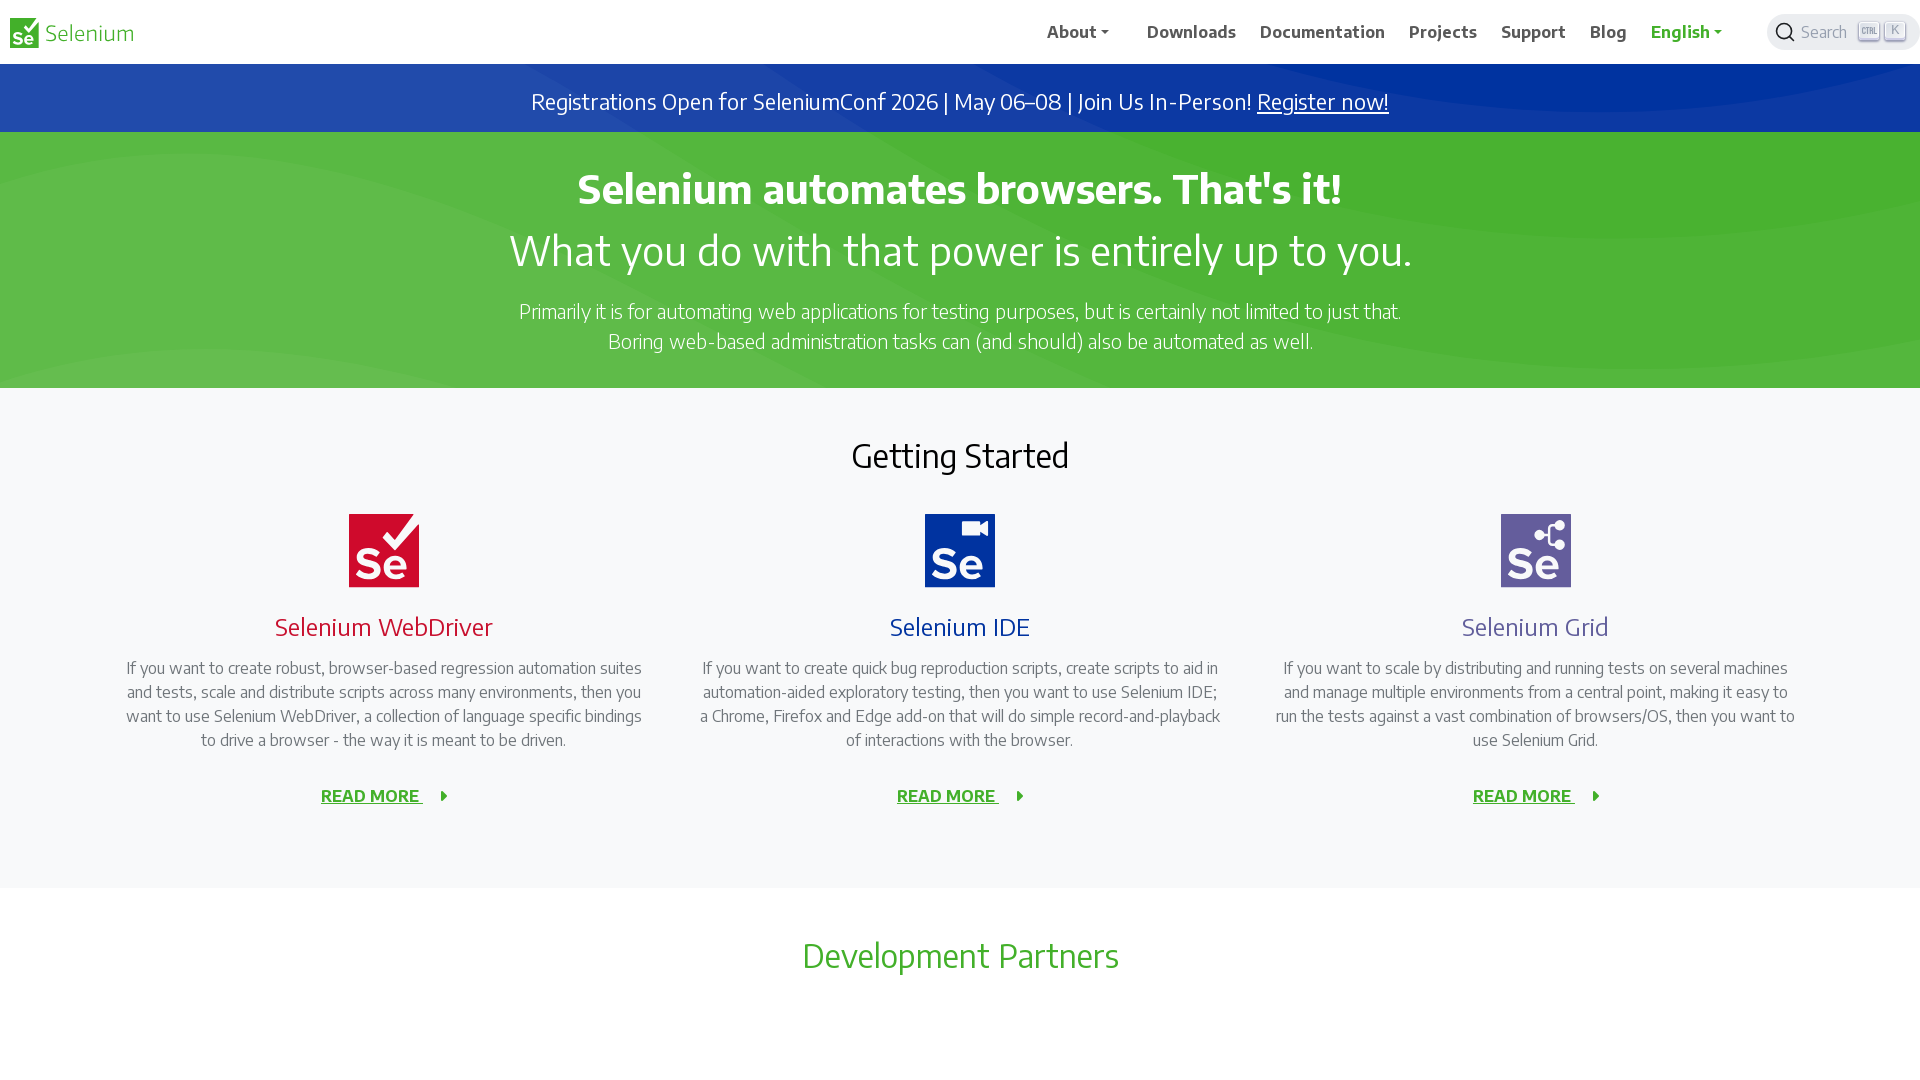

Retrieved page title: Selenium
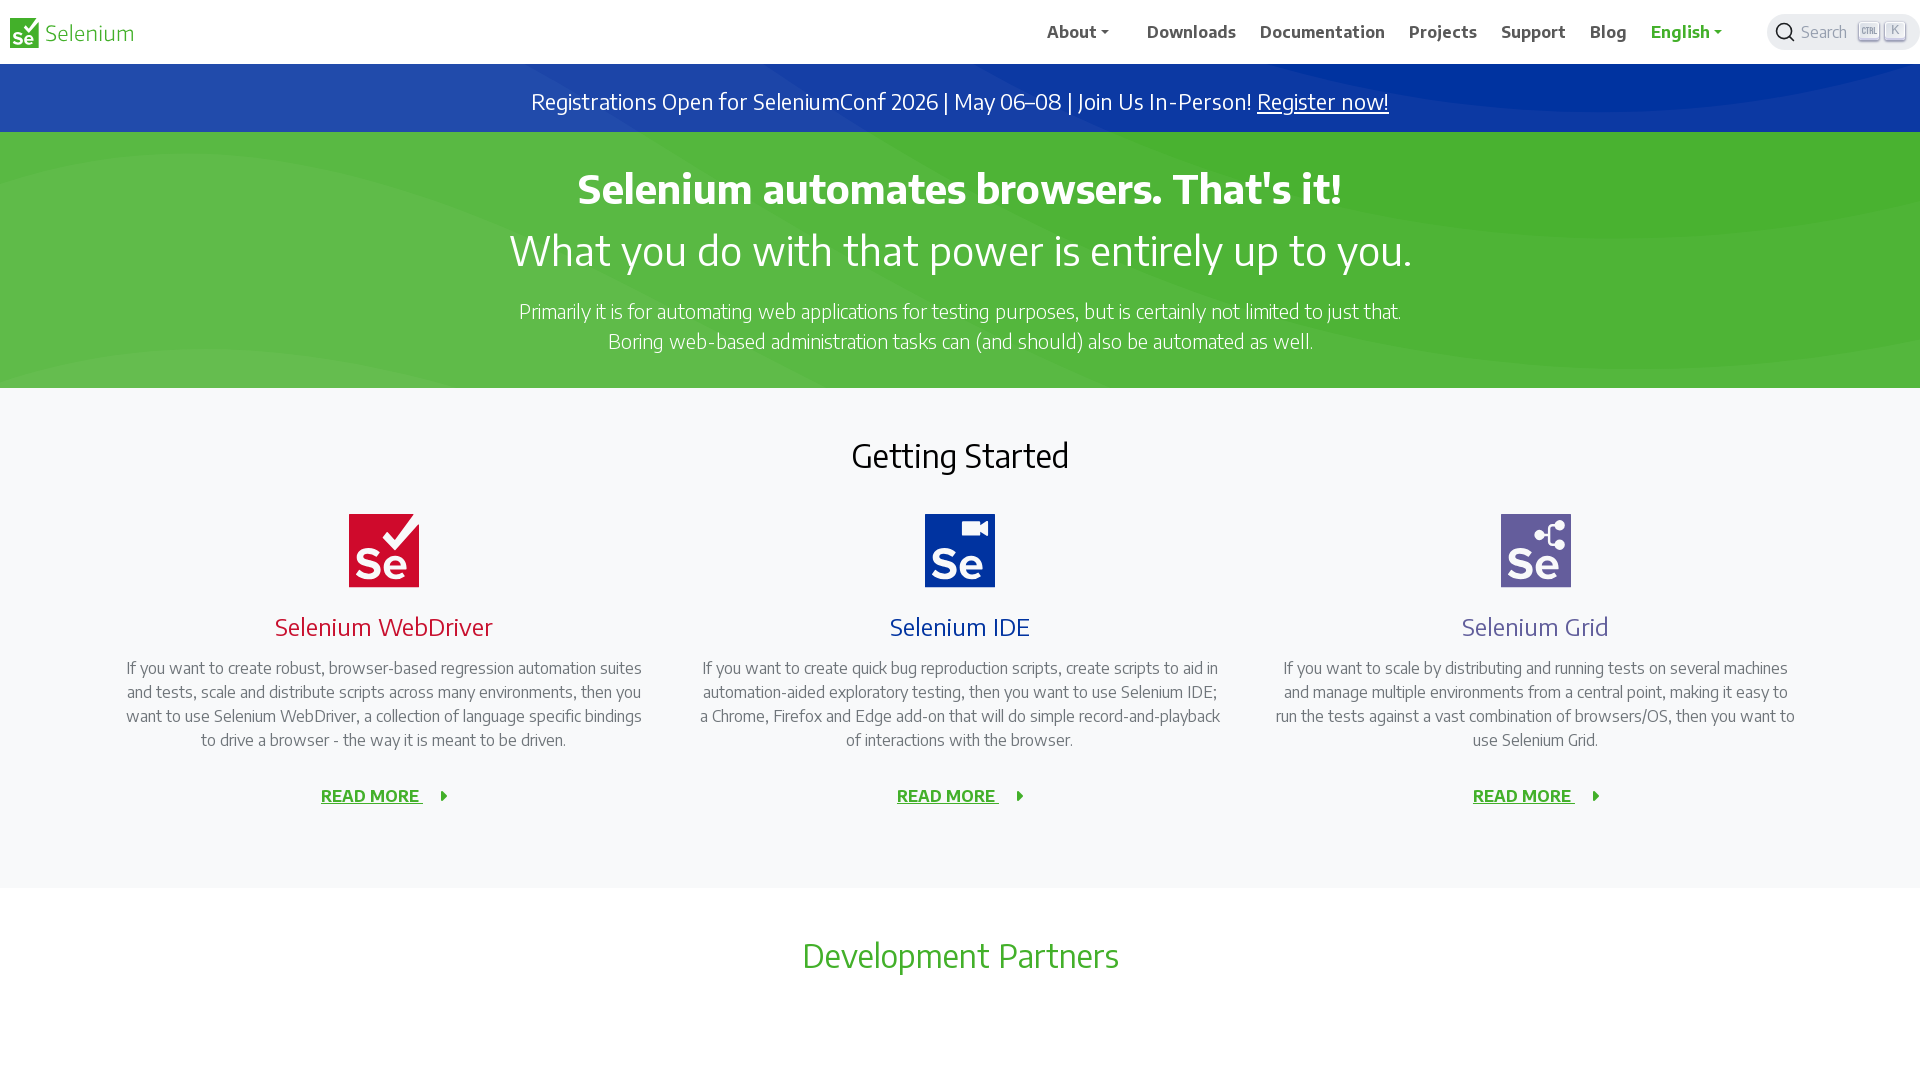

Retrieved current URL: https://www.selenium.dev/
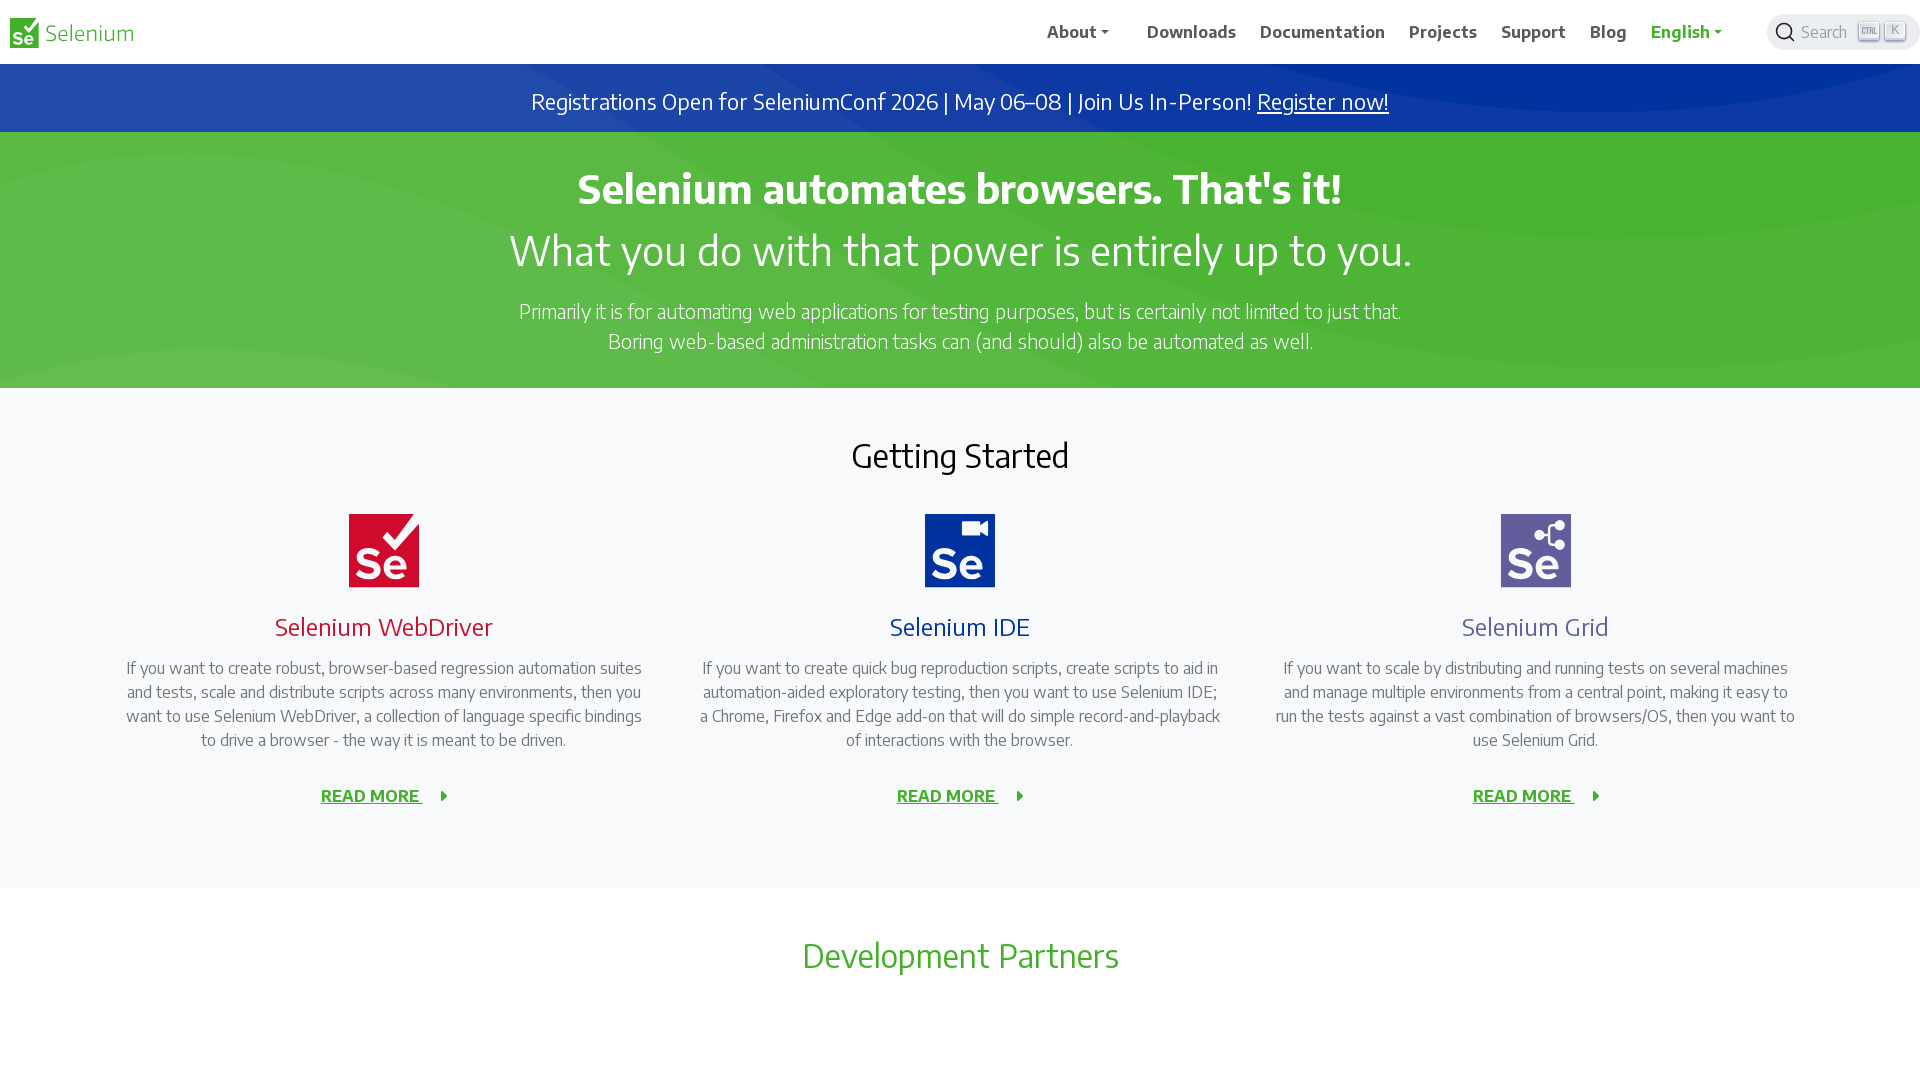

Navigated to Selenium downloads page
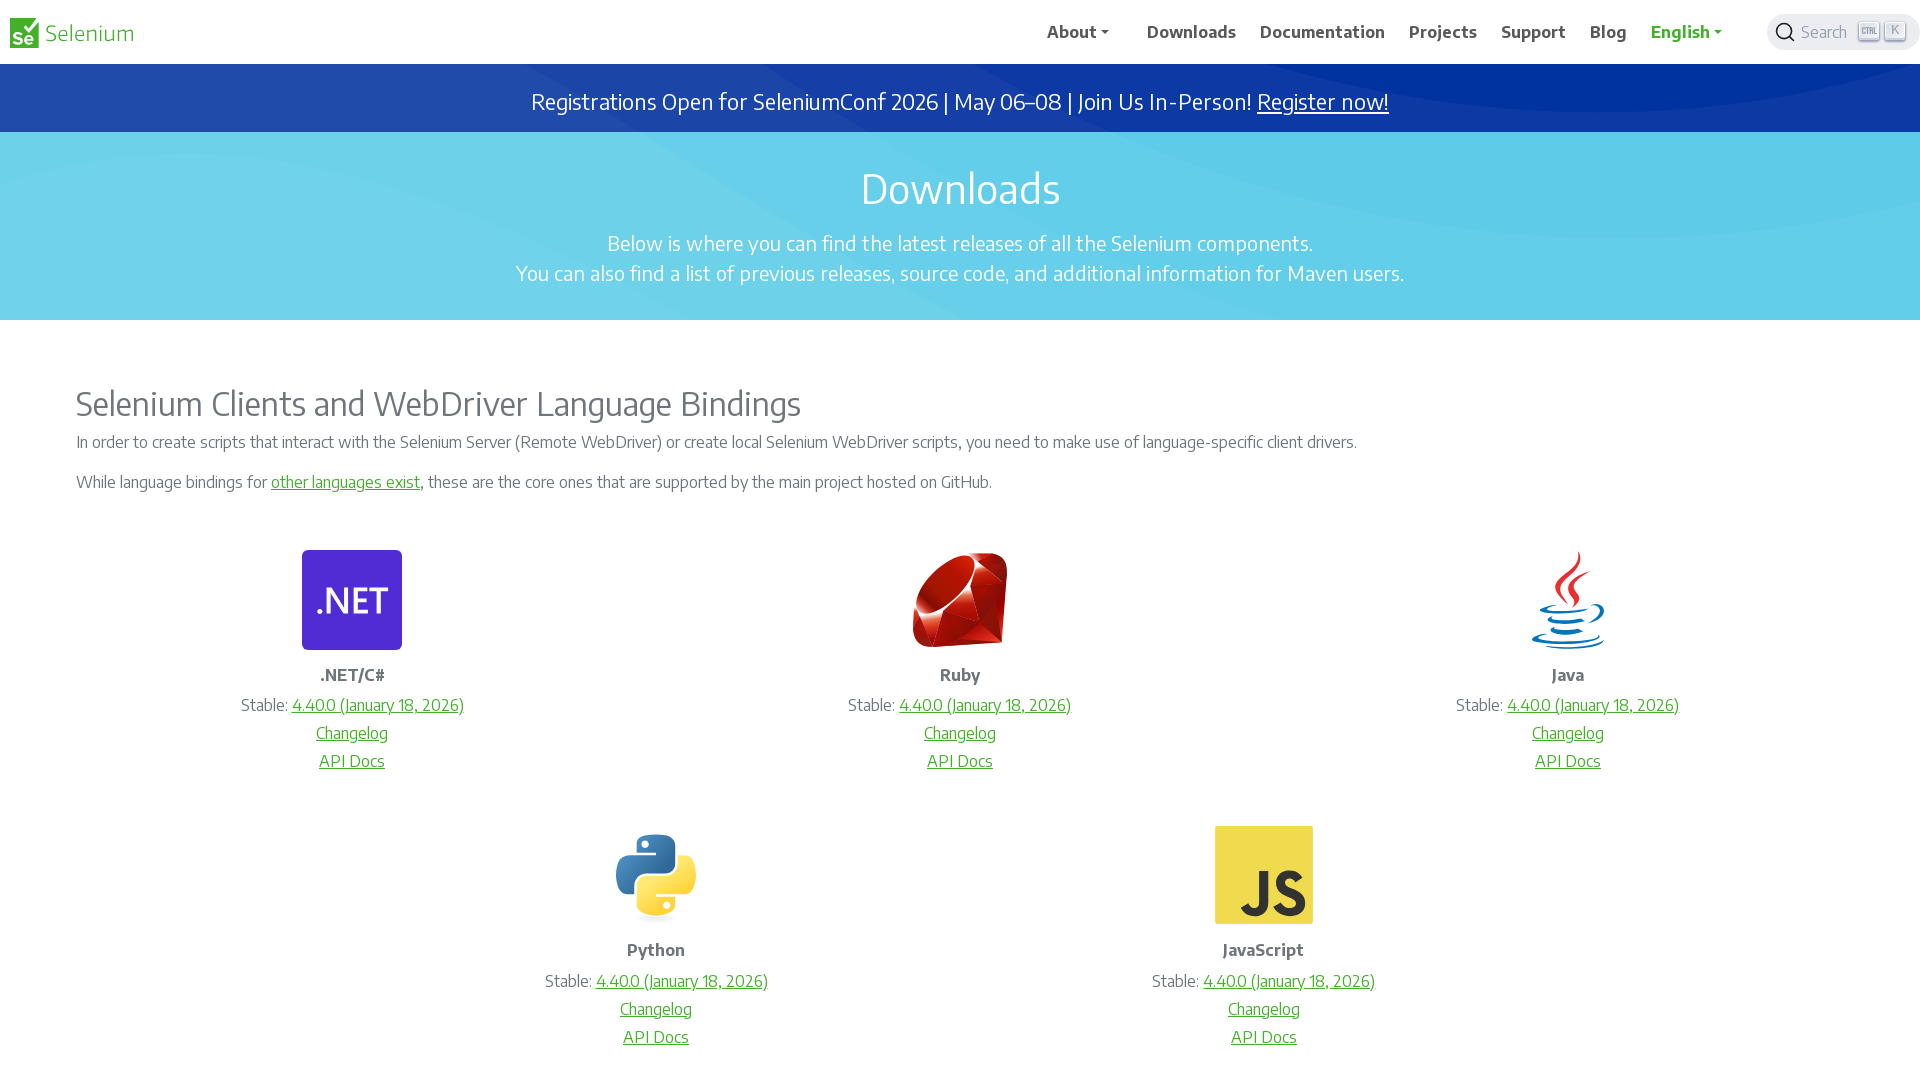

Waited for downloads page to reach domcontentloaded state
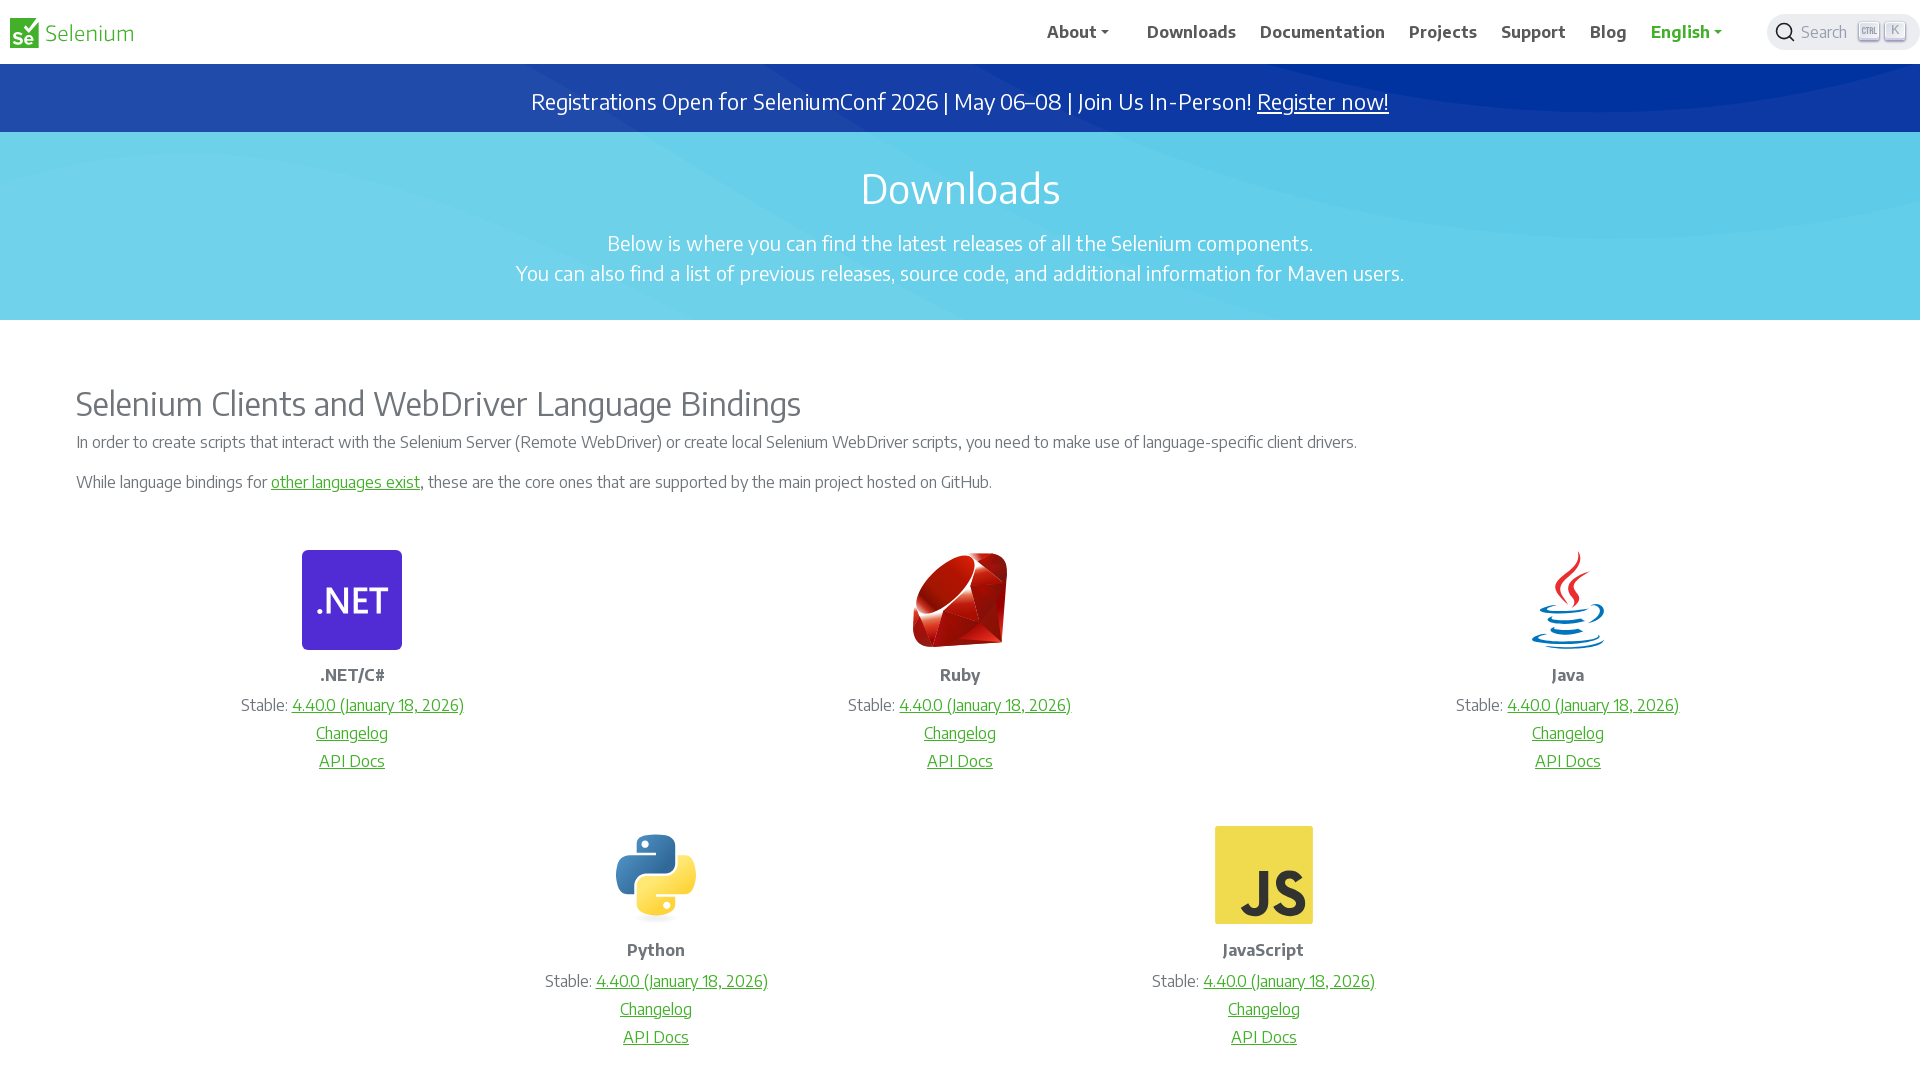

Retrieved downloads page title: Downloads | Selenium
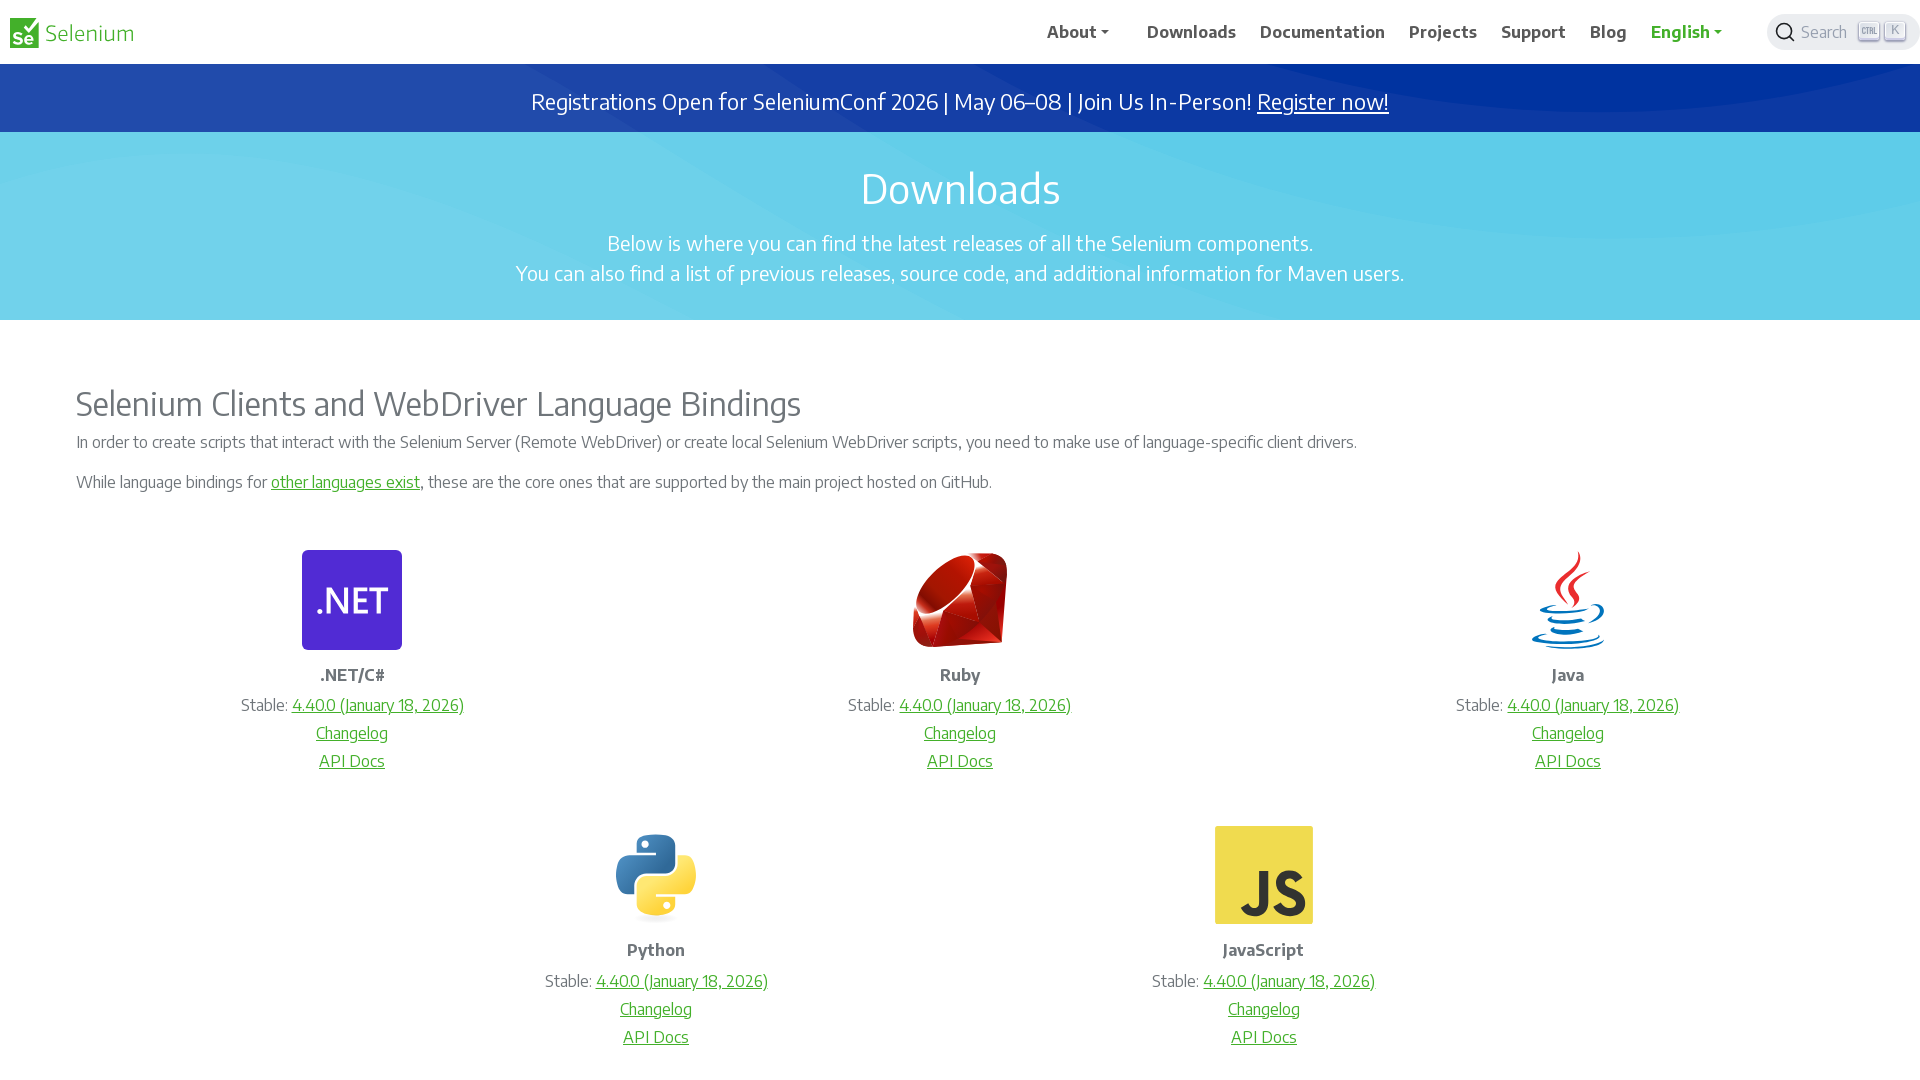

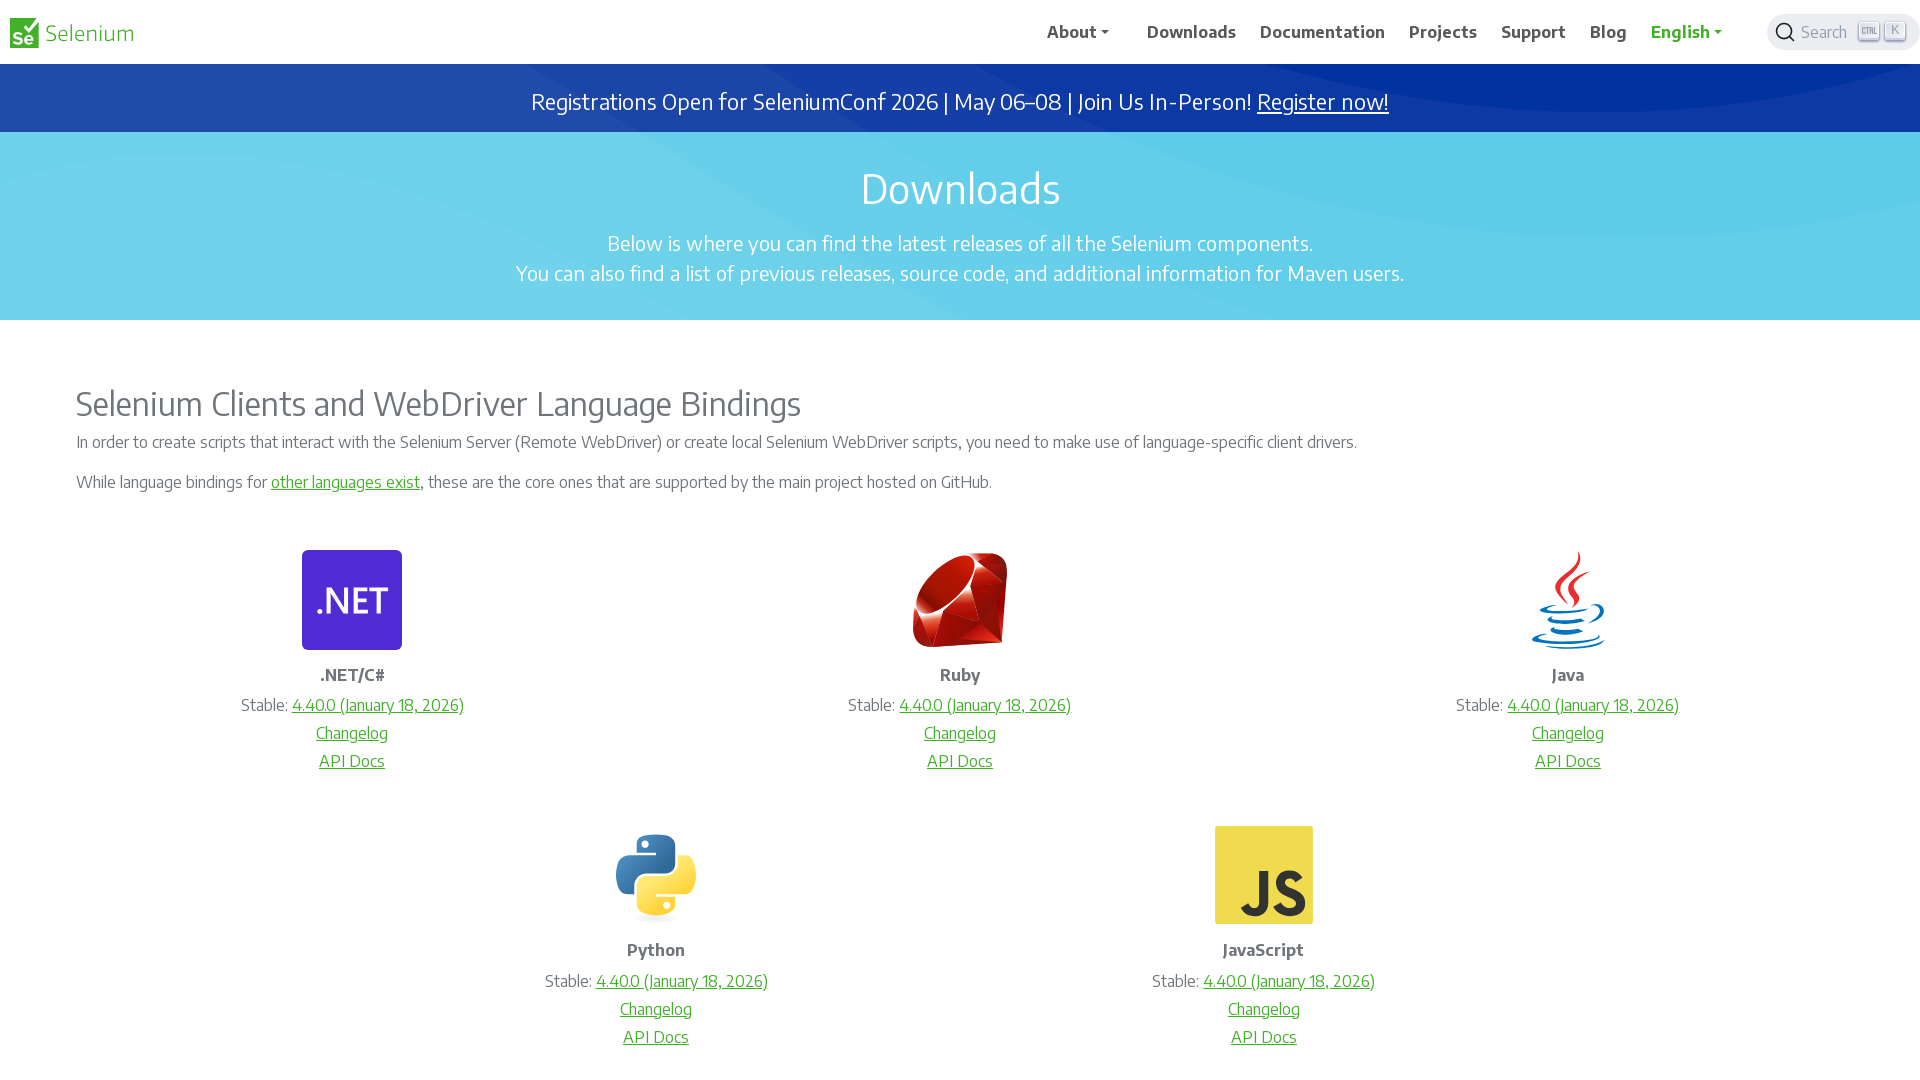